Tests navigation to the home page using the sidebar menu

Starting URL: https://katalon-demo-cura.herokuapp.com/

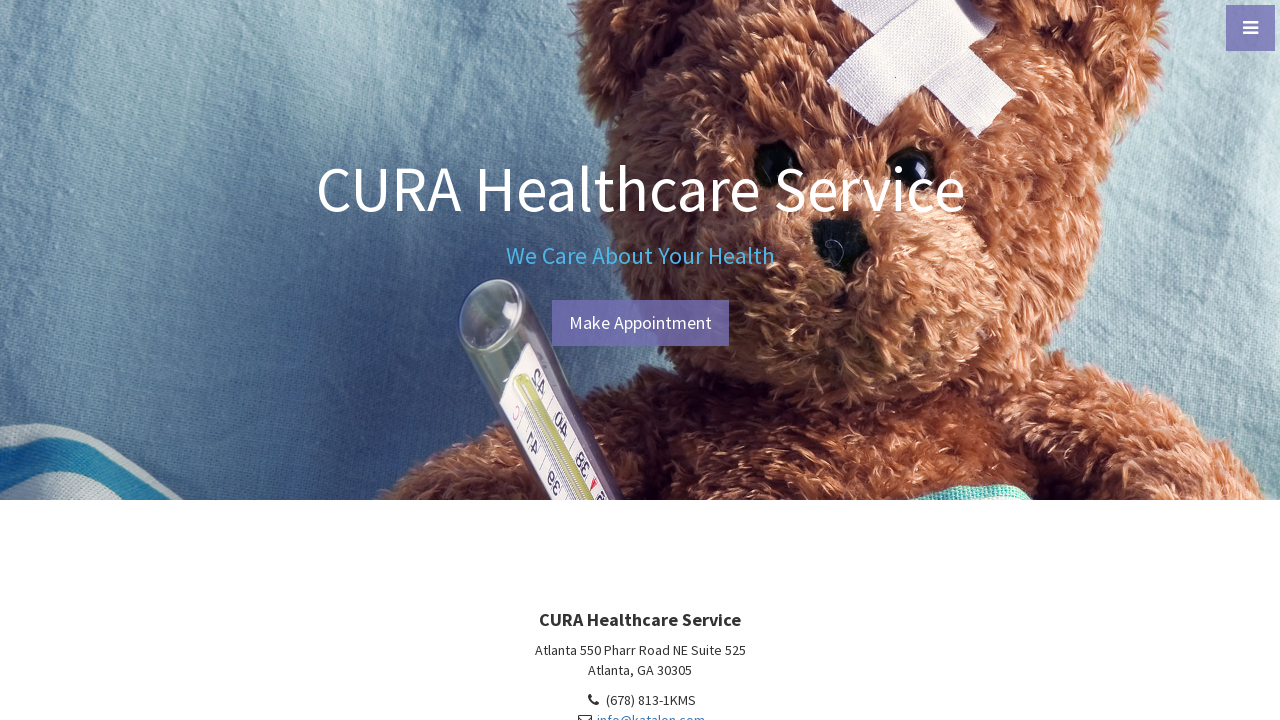

Clicked hamburger menu toggle to open sidebar at (1250, 28) on a#menu-toggle
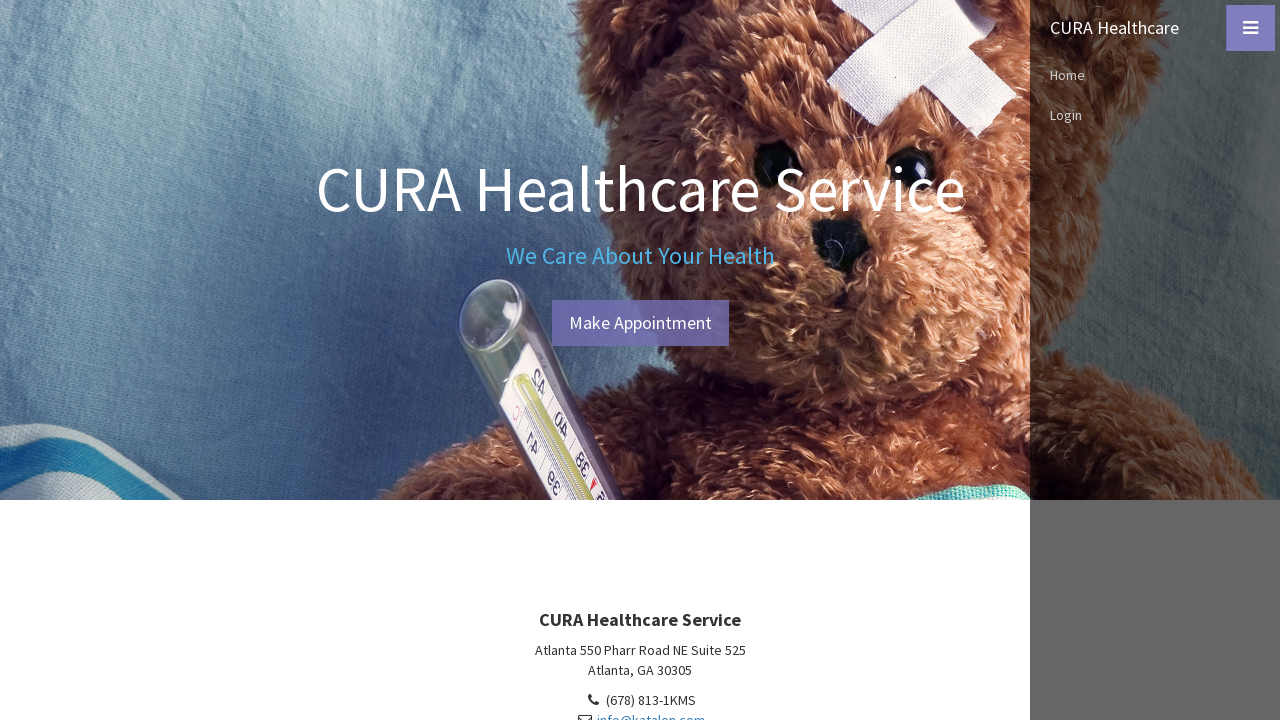

Clicked Home link in sidebar menu at (1155, 75) on a:has-text('Home')
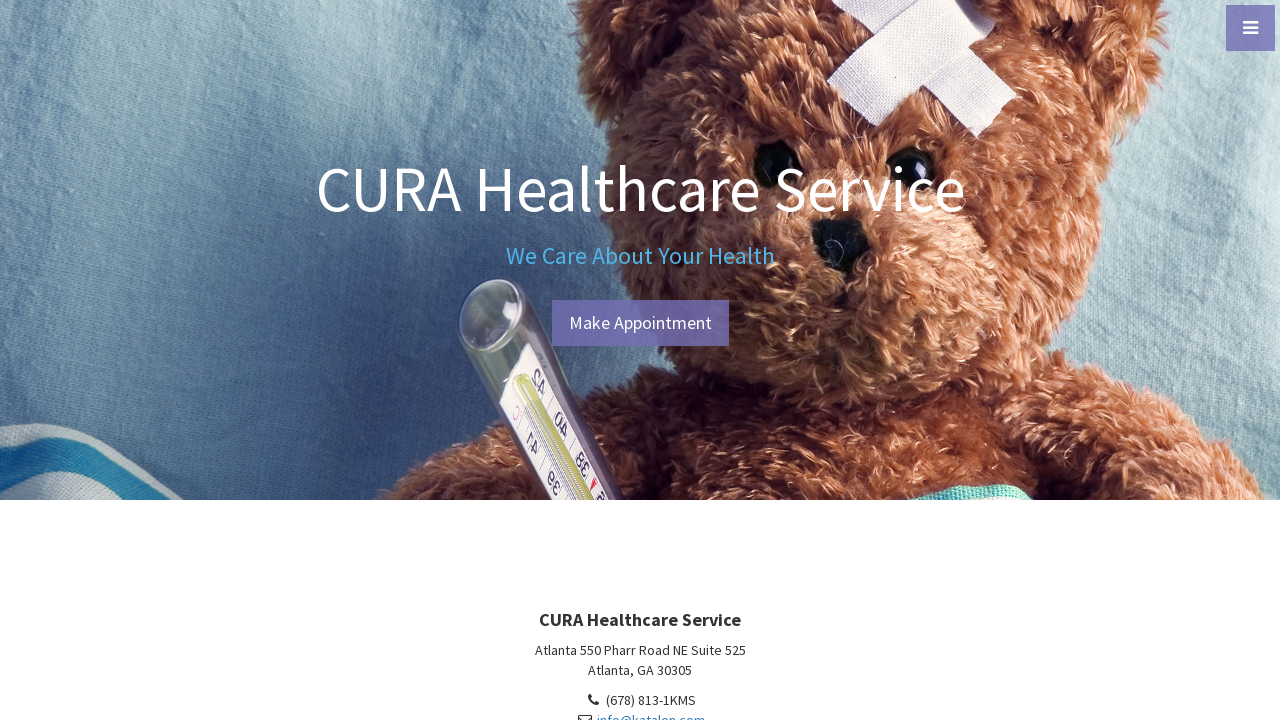

Successfully navigated to home page
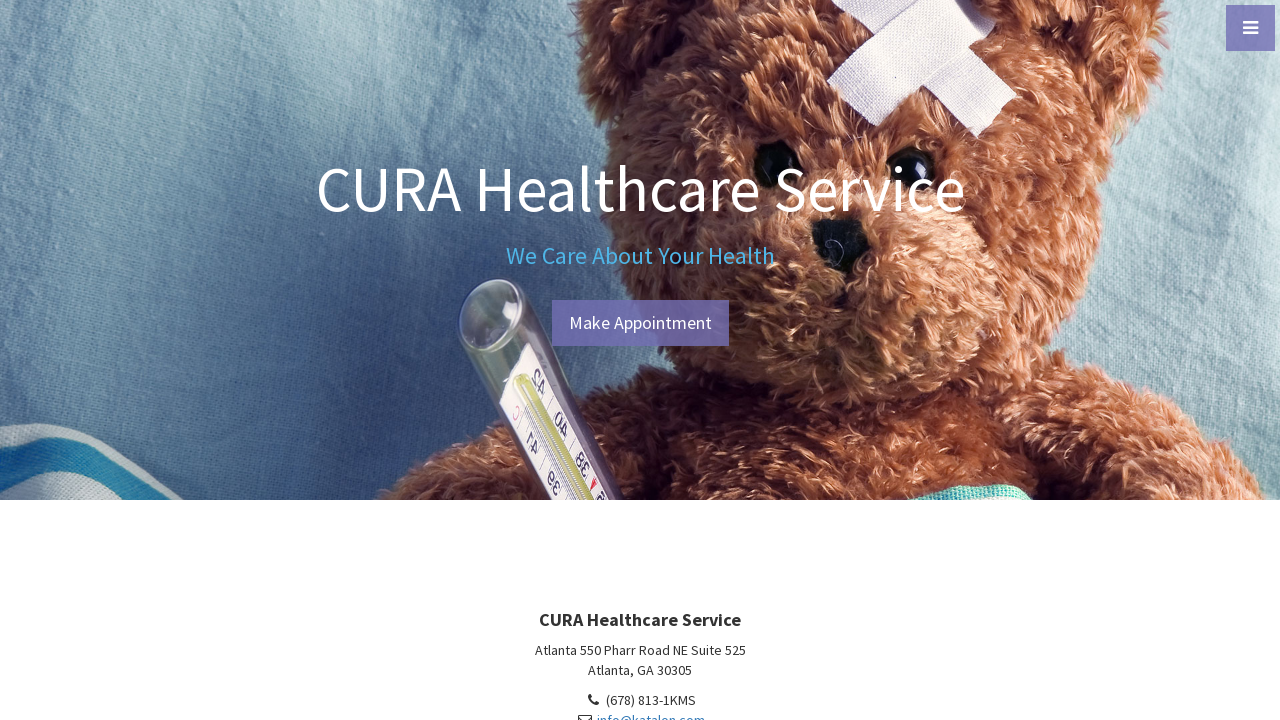

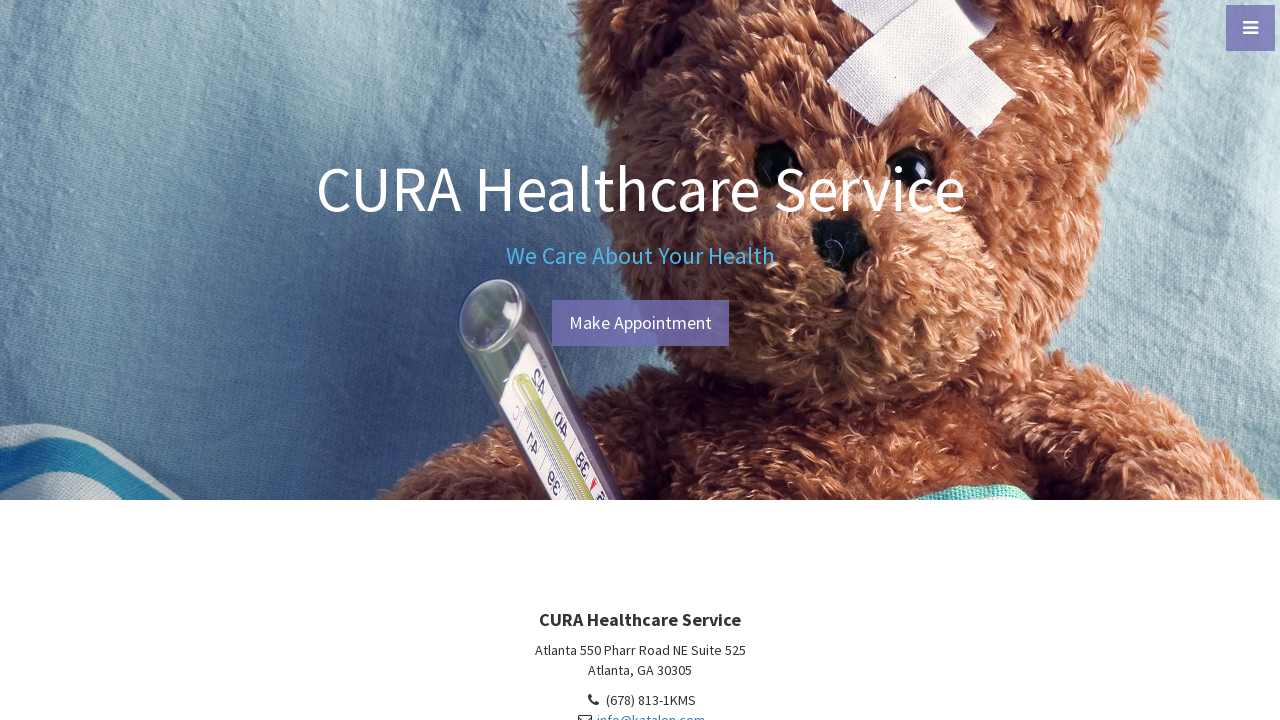